Fills out and submits a form with first name, last name, and email address fields

Starting URL: https://secure-retreat-92358.herokuapp.com/

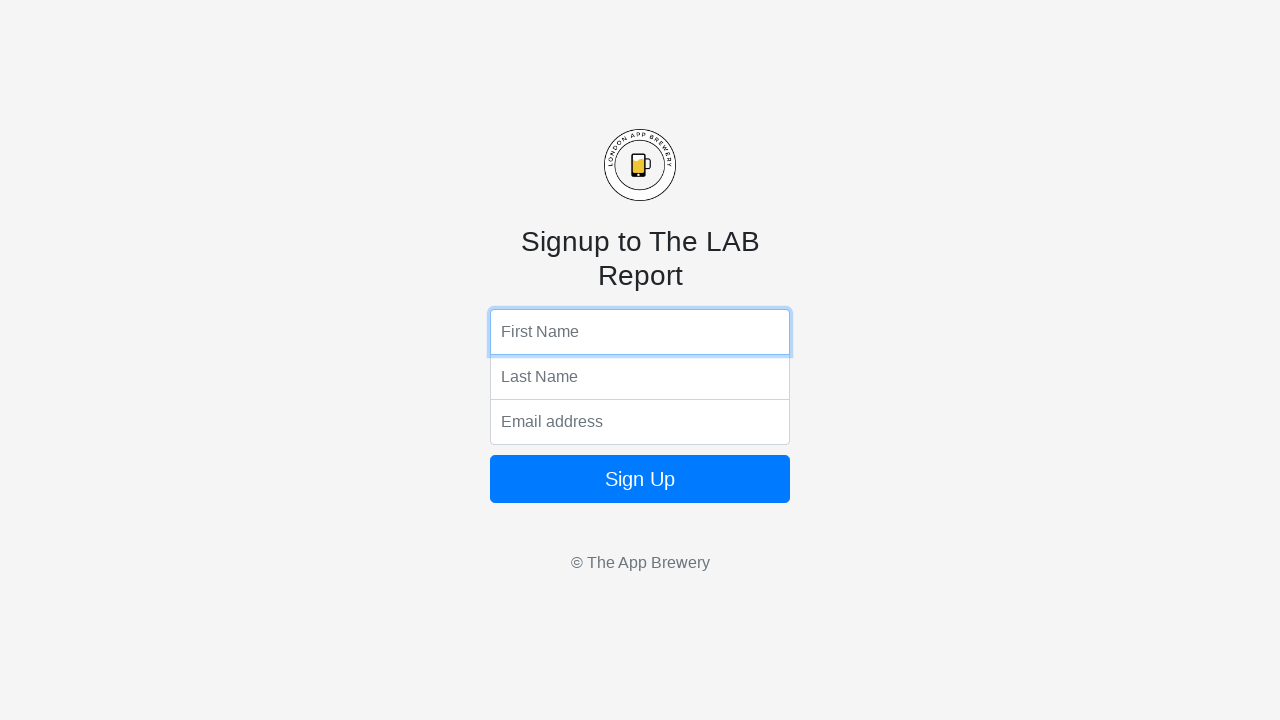

Filled first name field with 'John' on input[name='fName']
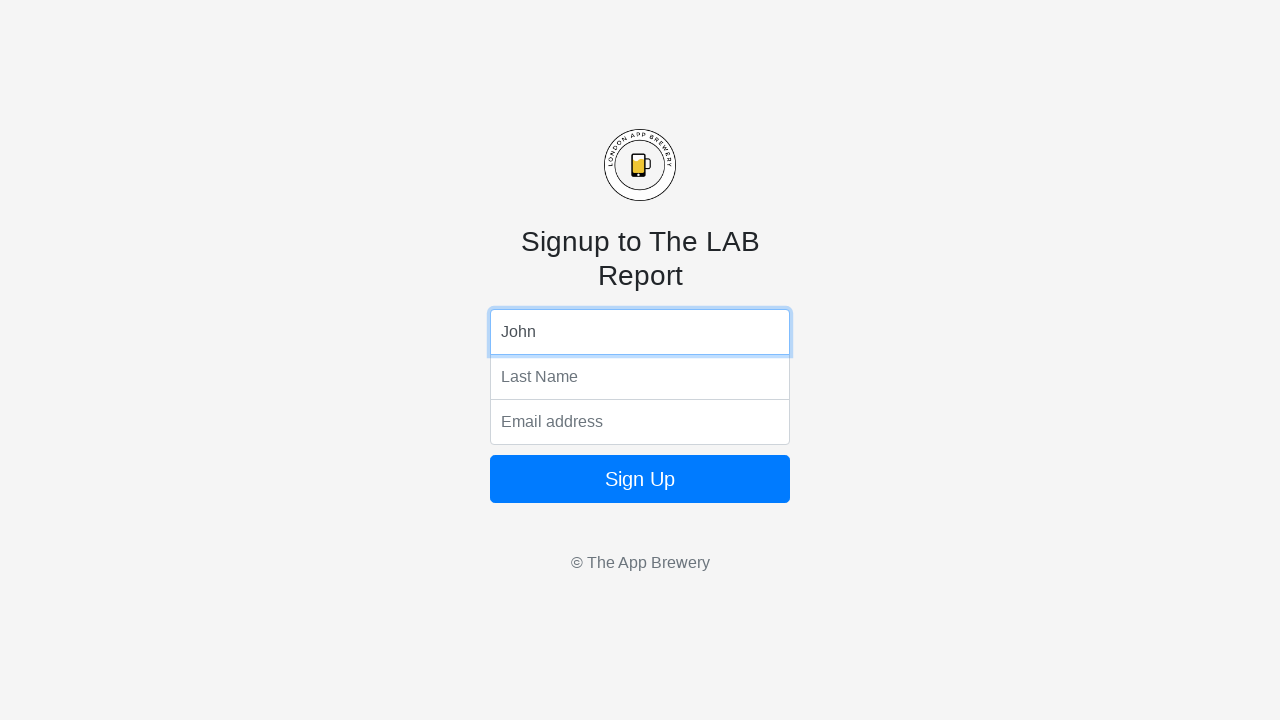

Filled last name field with 'Smith' on input[name='lName']
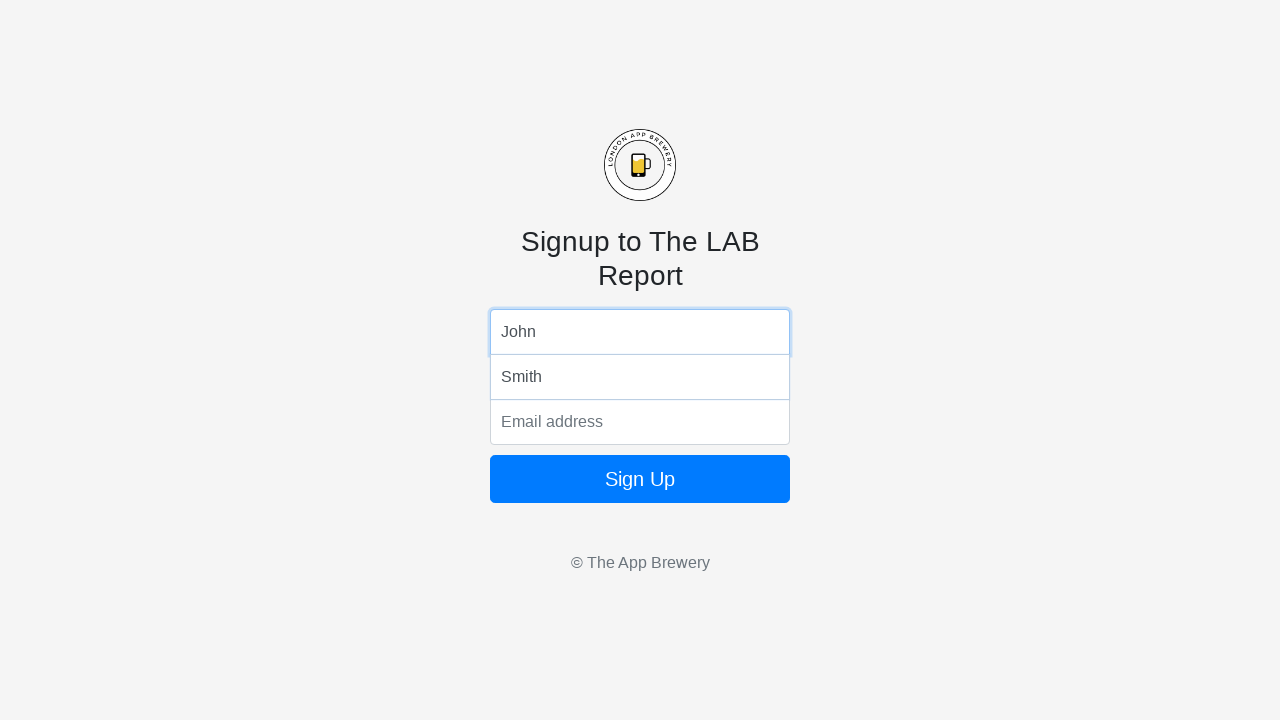

Filled email field with 'john.smith@example.com' on input[name='email']
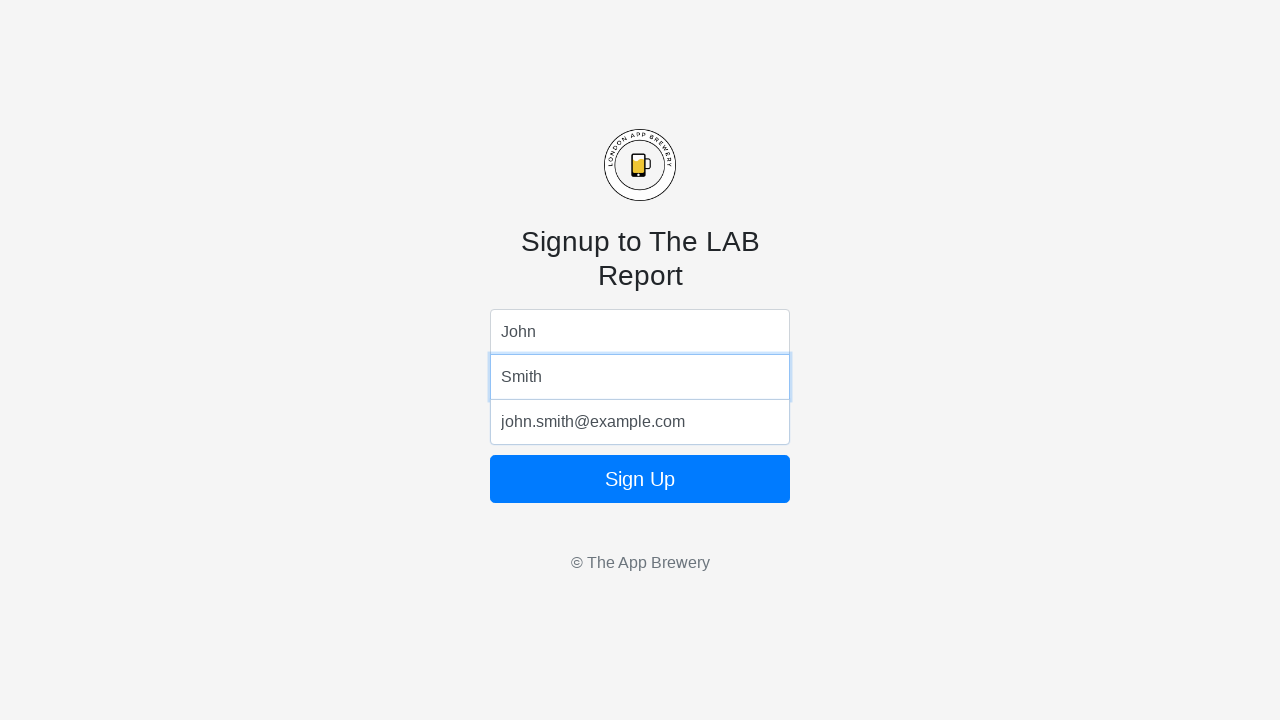

Clicked form submit button at (640, 479) on form button
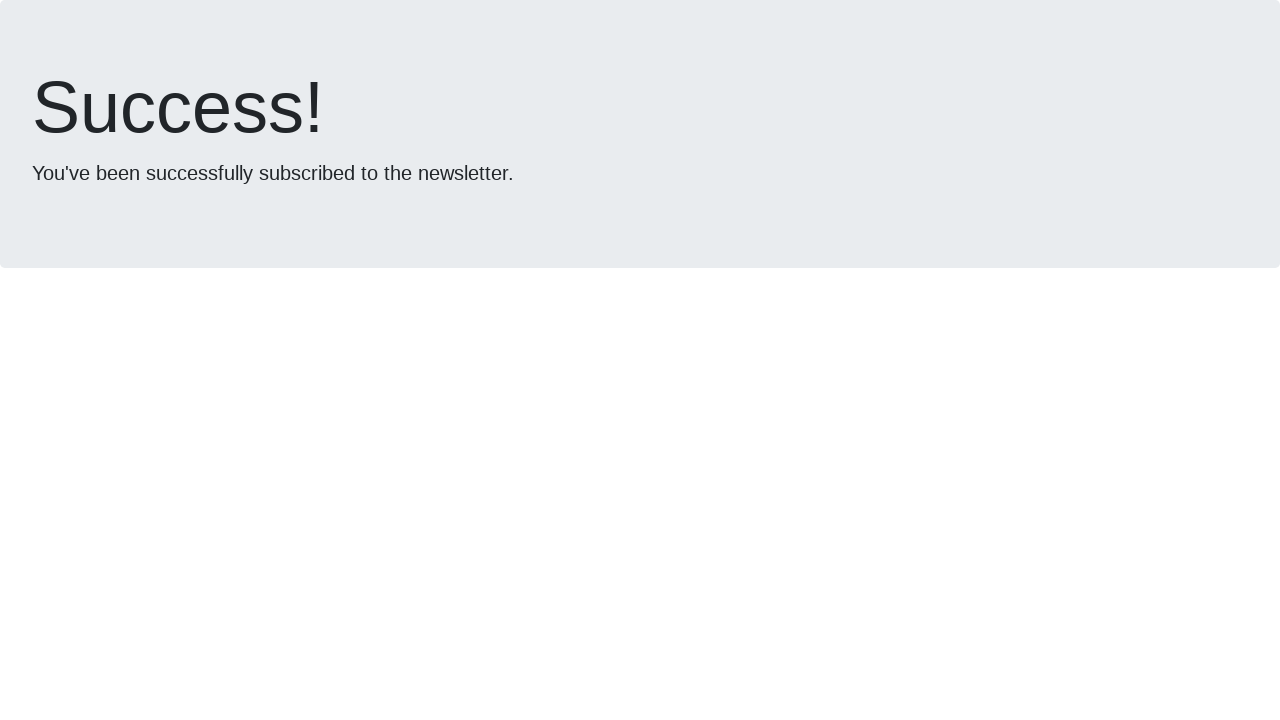

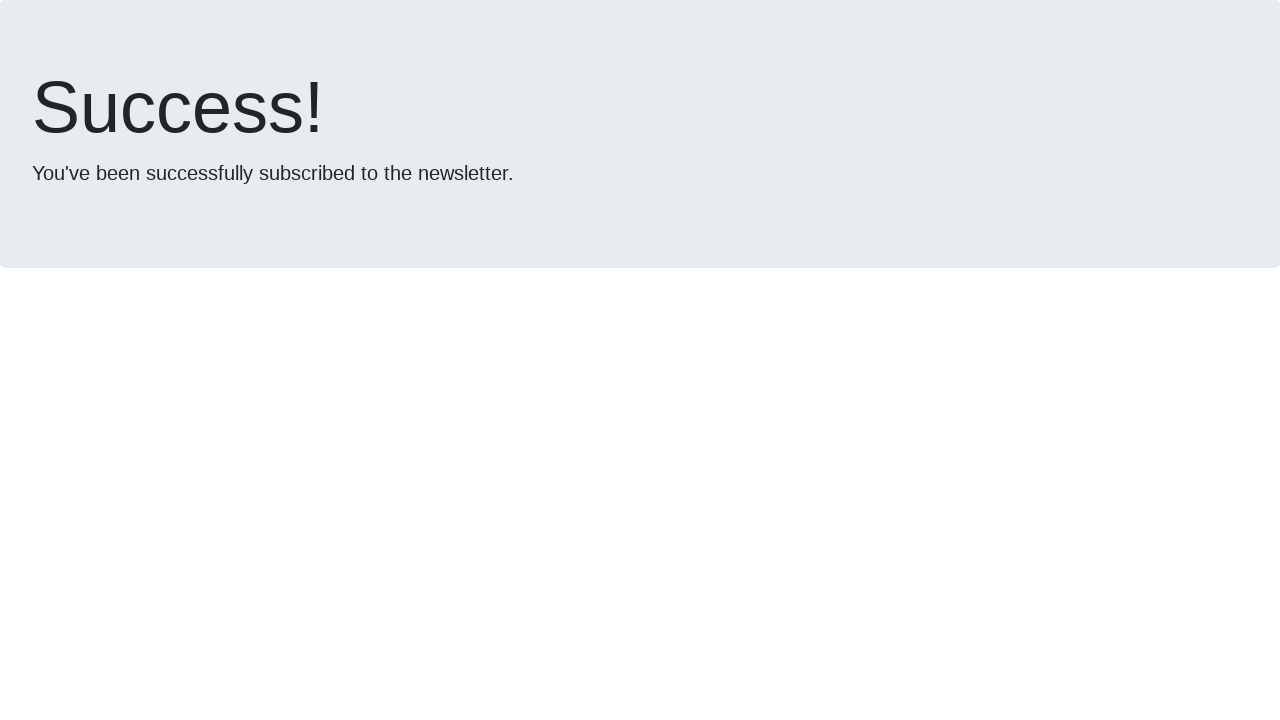